Fills out a practice form on demoqa.com with personal information including name, email, gender, phone number, date of birth, subjects, hobbies, address, and state/city selection, then submits the form.

Starting URL: https://demoqa.com/automation-practice-form

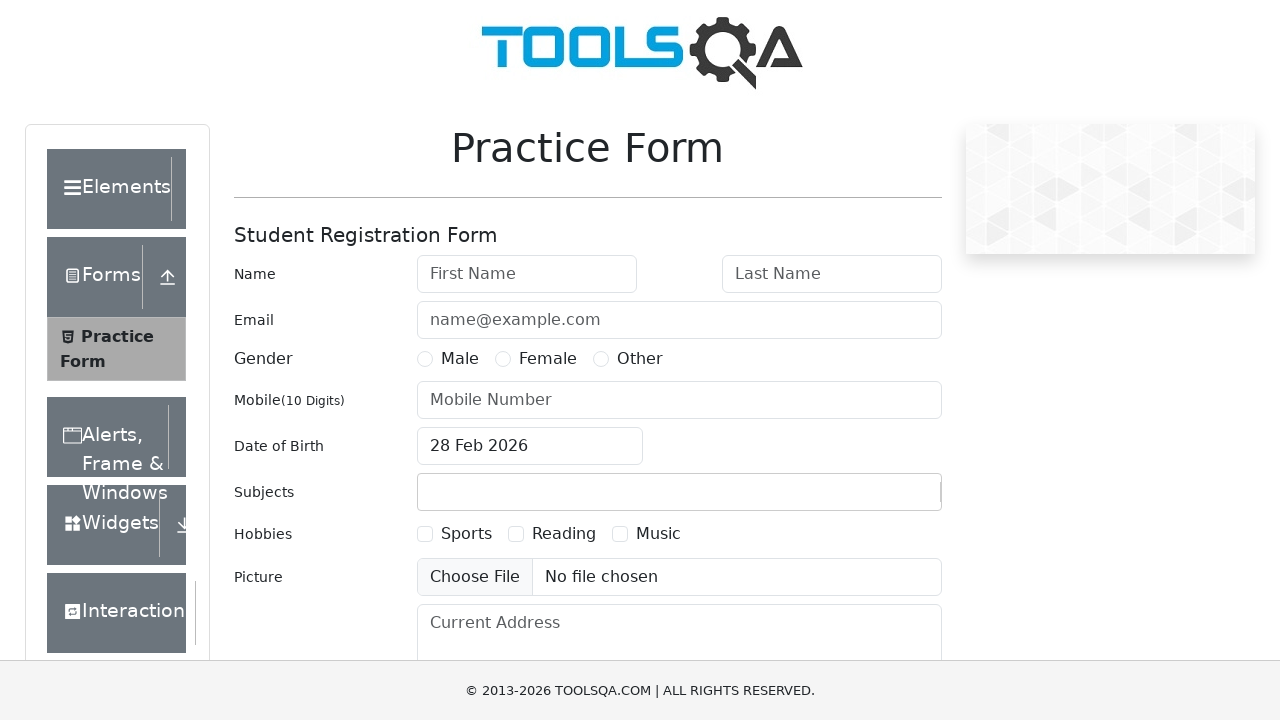

Filled first name field with 'Viktor' on #firstName
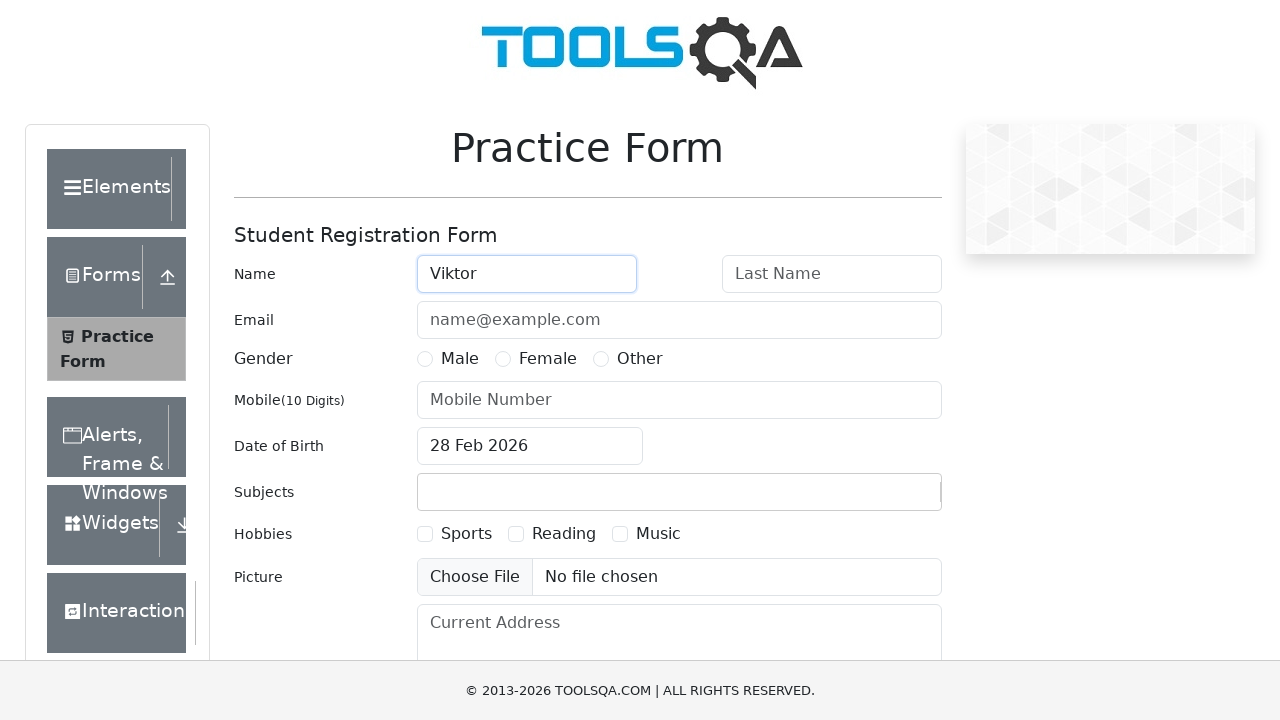

Filled last name field with 'Slon' on #lastName
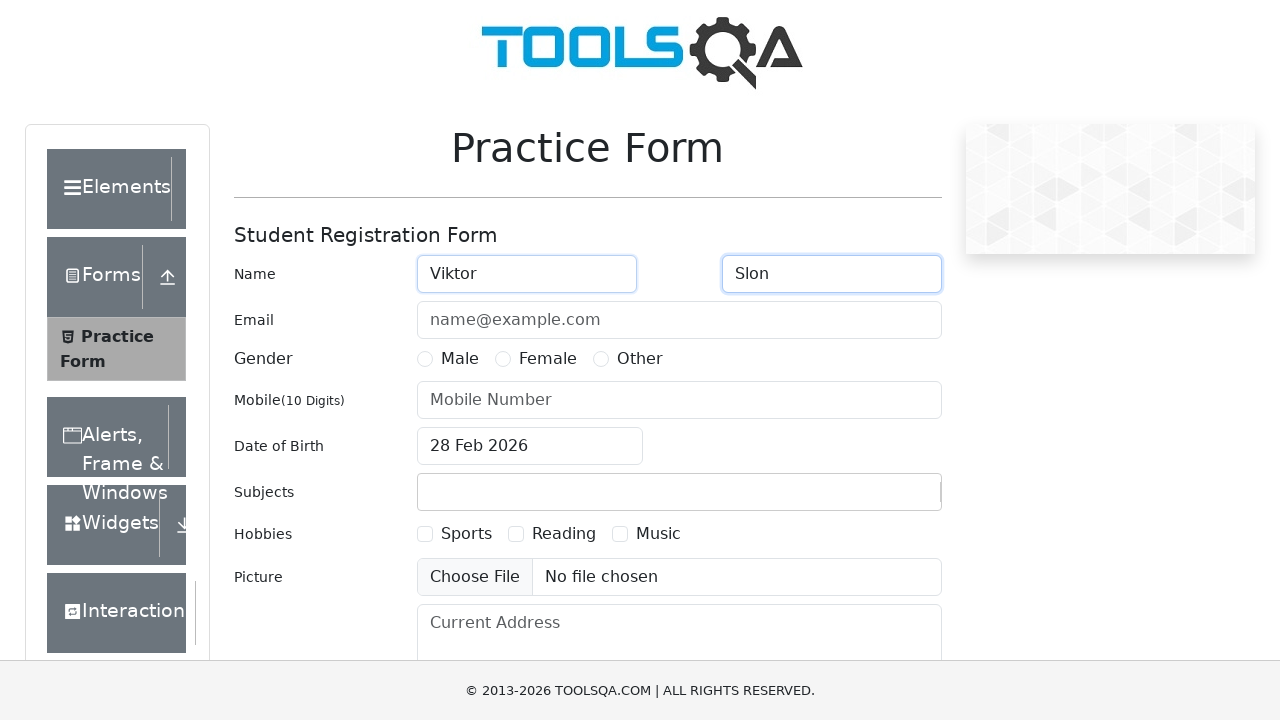

Filled email field with 'viktornuts@gmail.com' on #userEmail
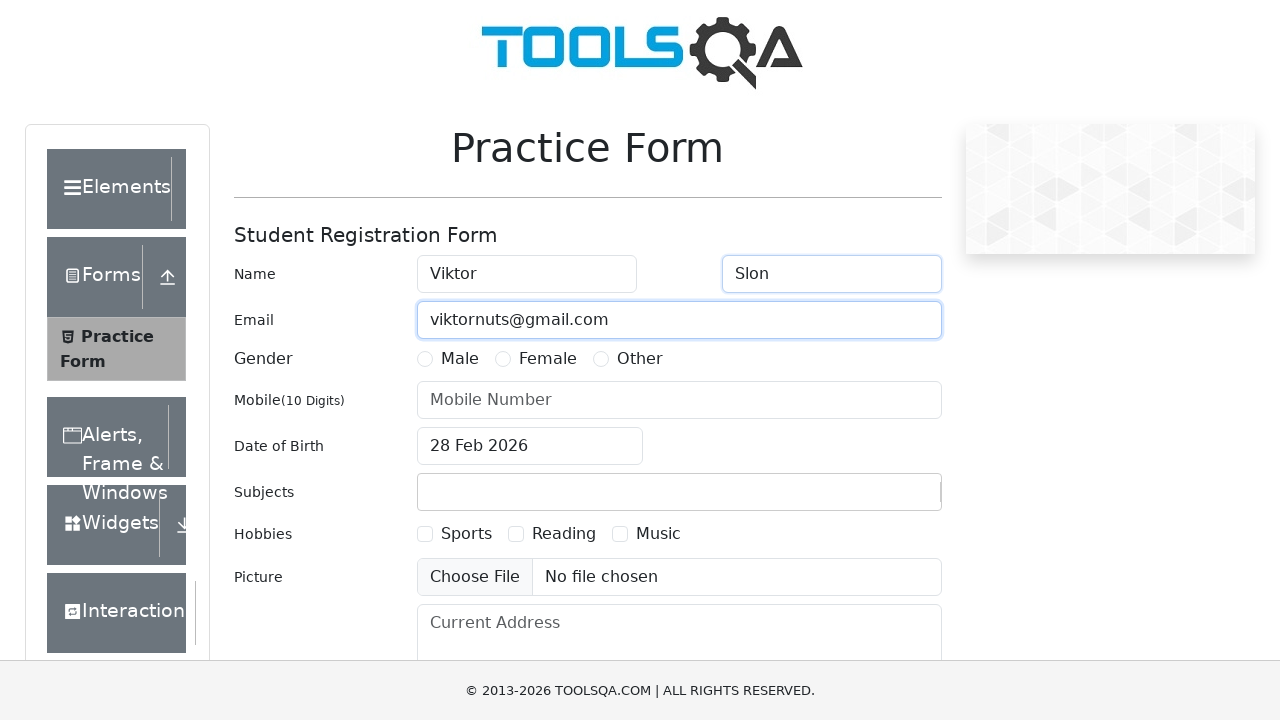

Selected Male gender option at (460, 359) on label[for='gender-radio-1']
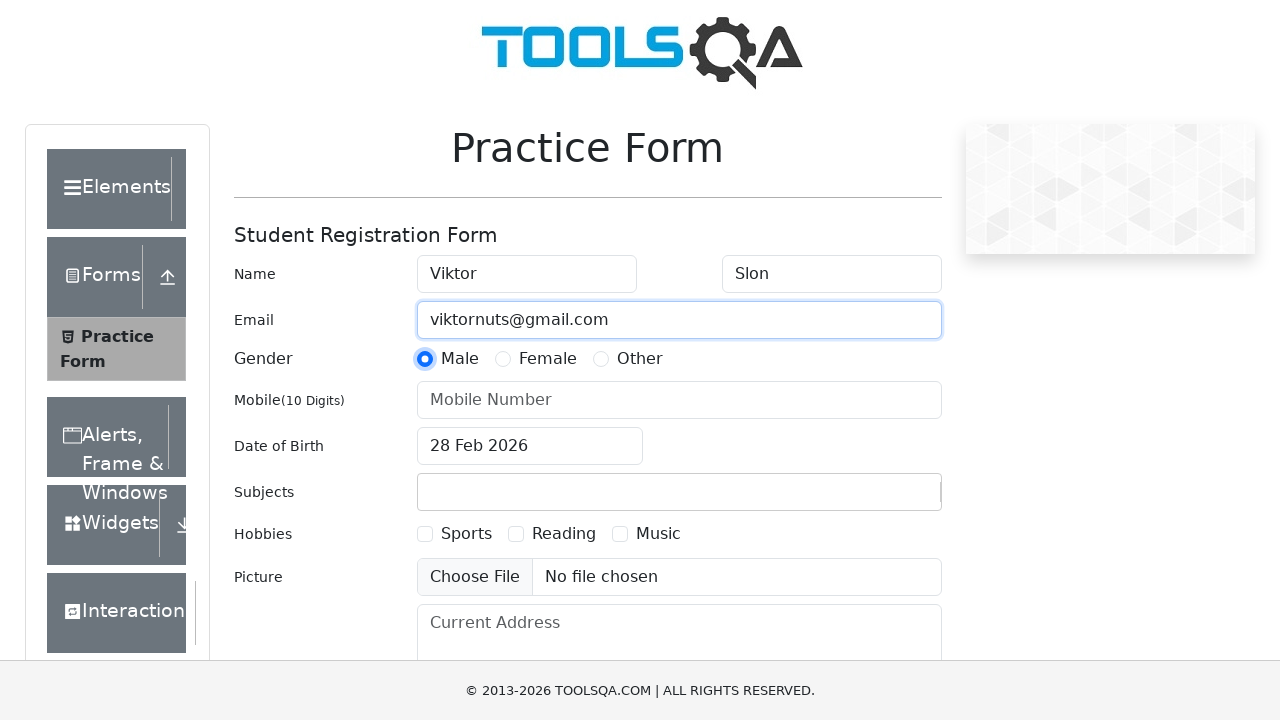

Filled phone number field with '8955245541' on #userNumber
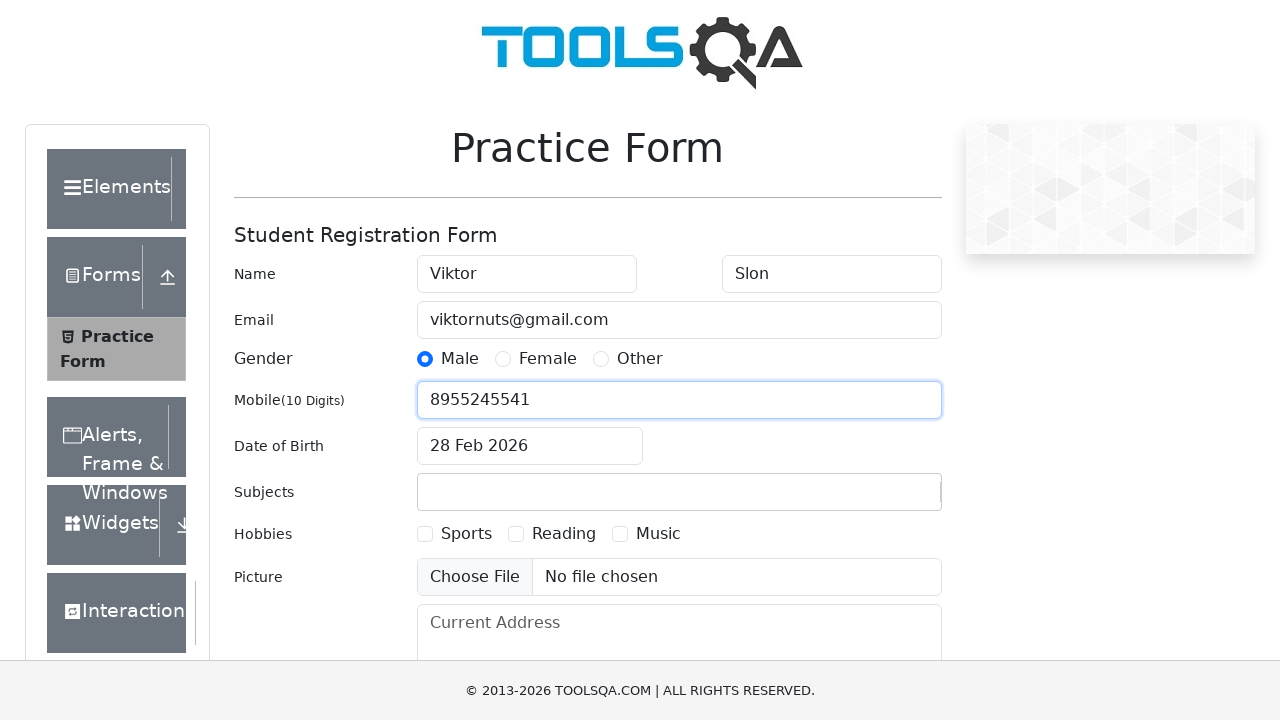

Opened date of birth picker at (530, 446) on #dateOfBirthInput
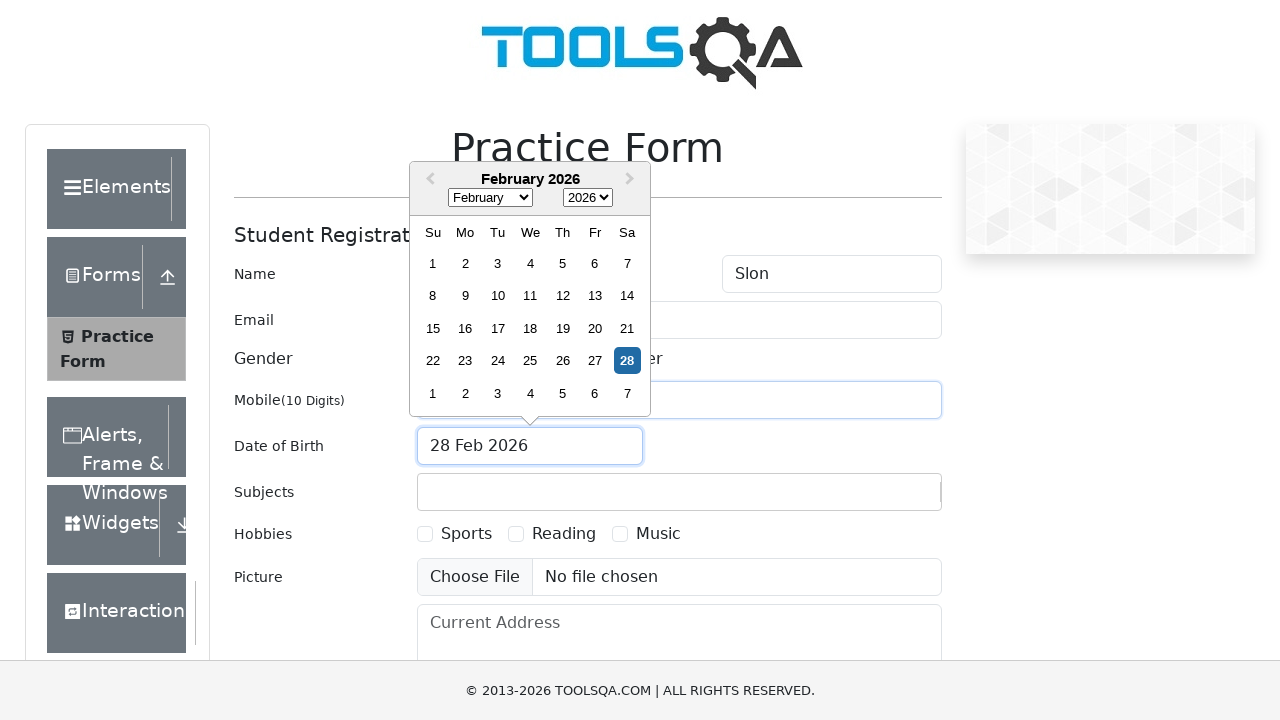

Selected June as birth month on .react-datepicker__month-select
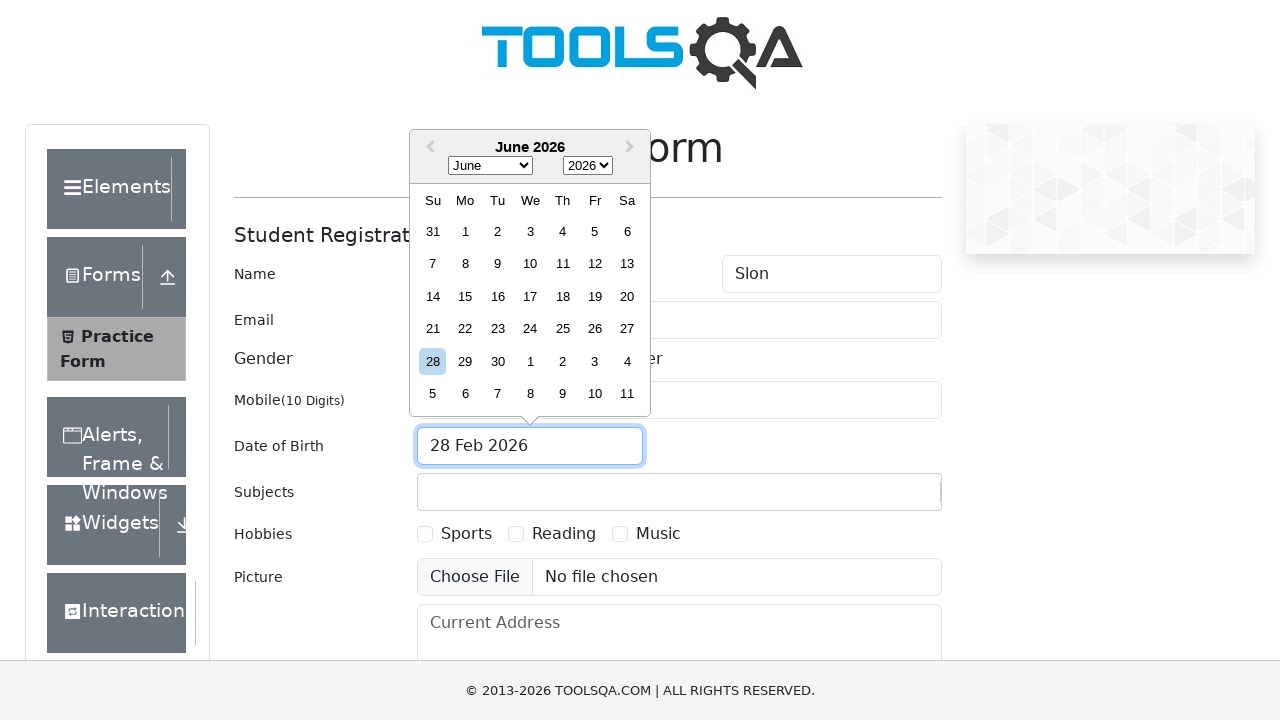

Selected 1990 as birth year on .react-datepicker__year-select
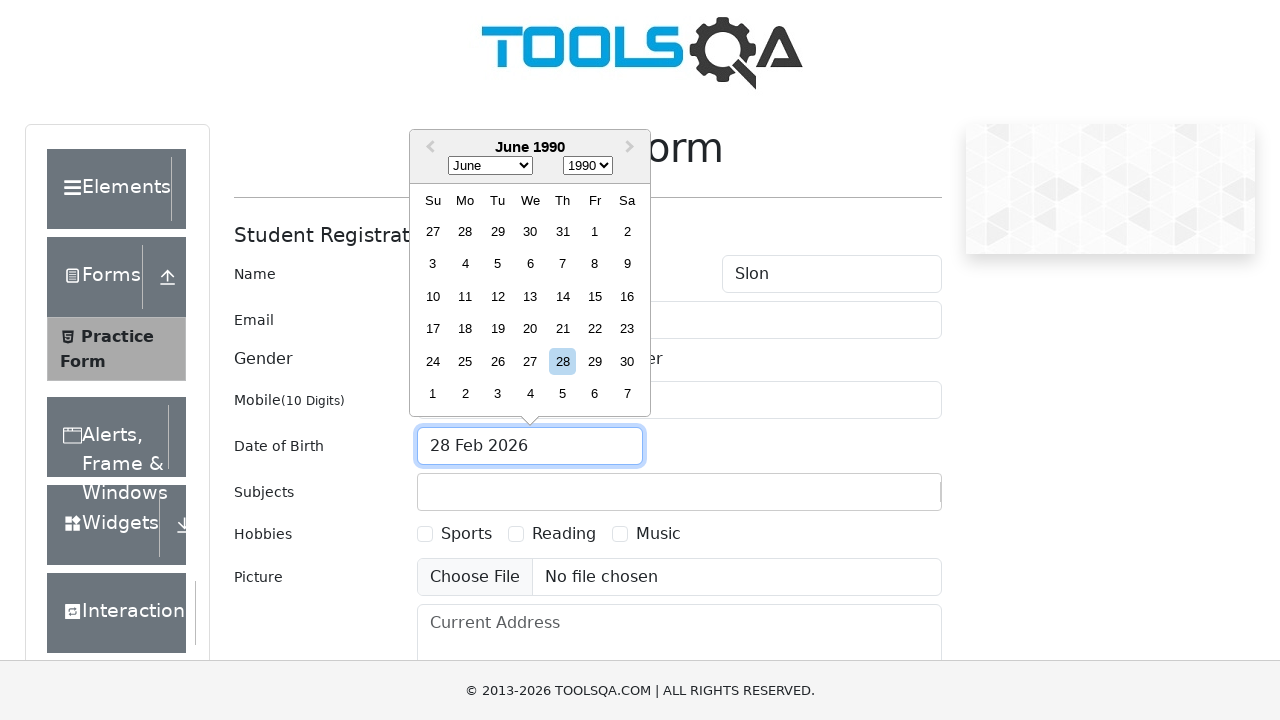

Selected 21st as birth day at (562, 329) on .react-datepicker__day--021
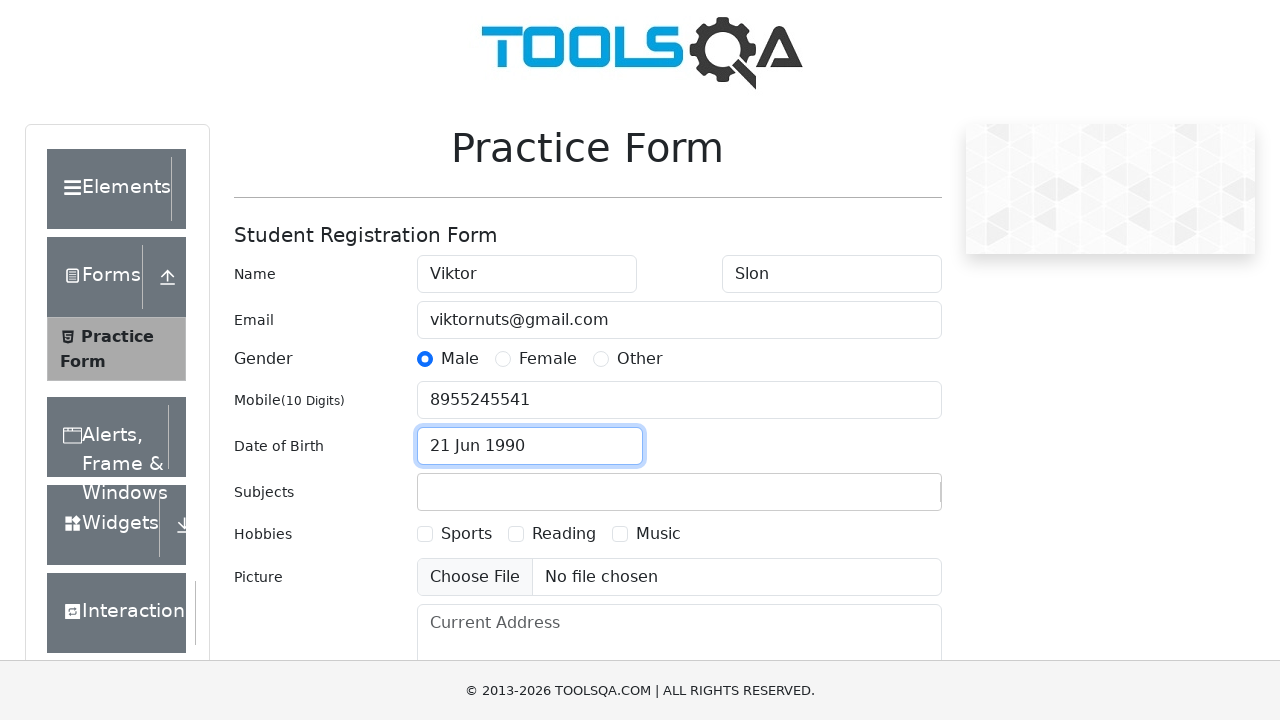

Typed 'English' in subjects field on #subjectsInput
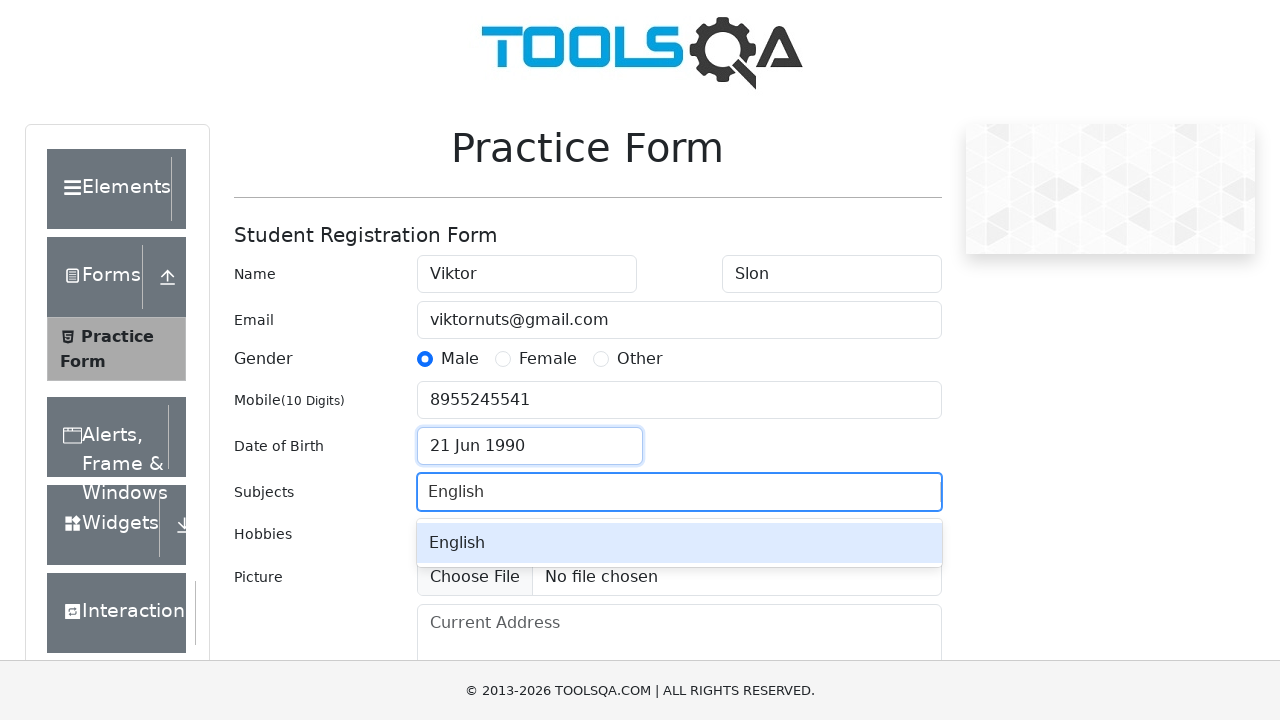

Pressed Enter to add English subject on #subjectsInput
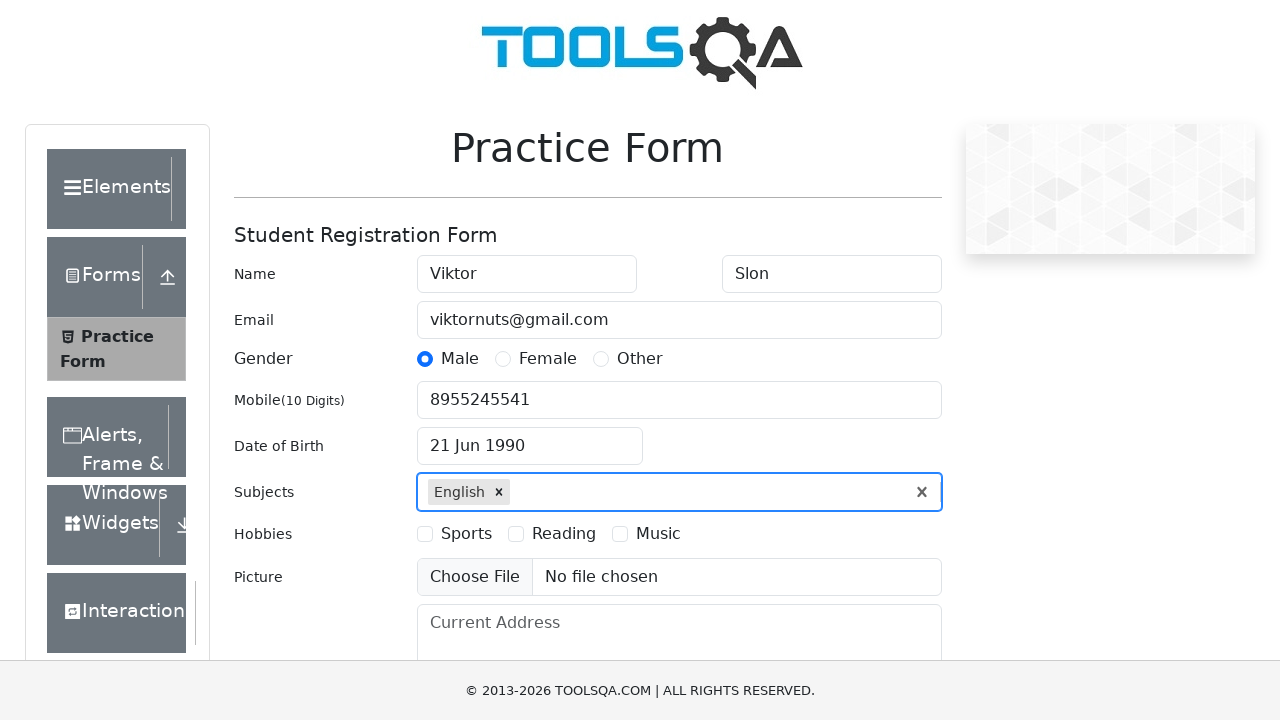

Typed 'Maths' in subjects field on #subjectsInput
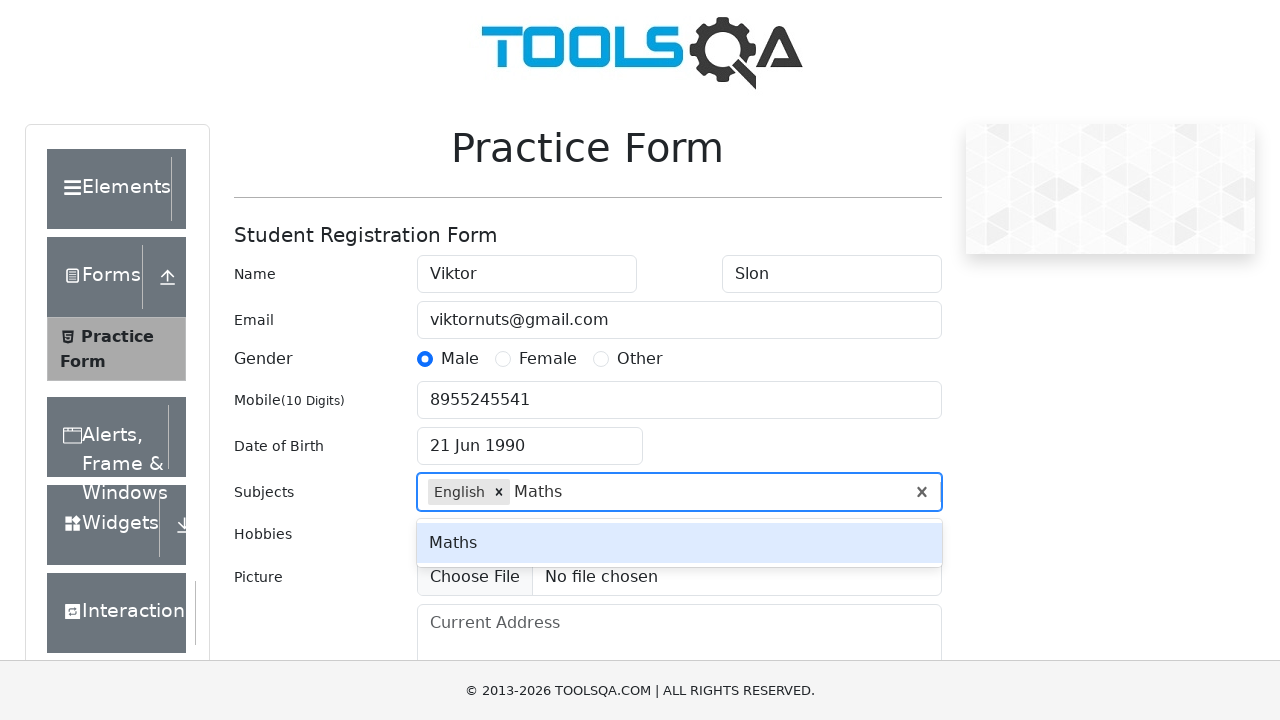

Pressed Enter to add Maths subject on #subjectsInput
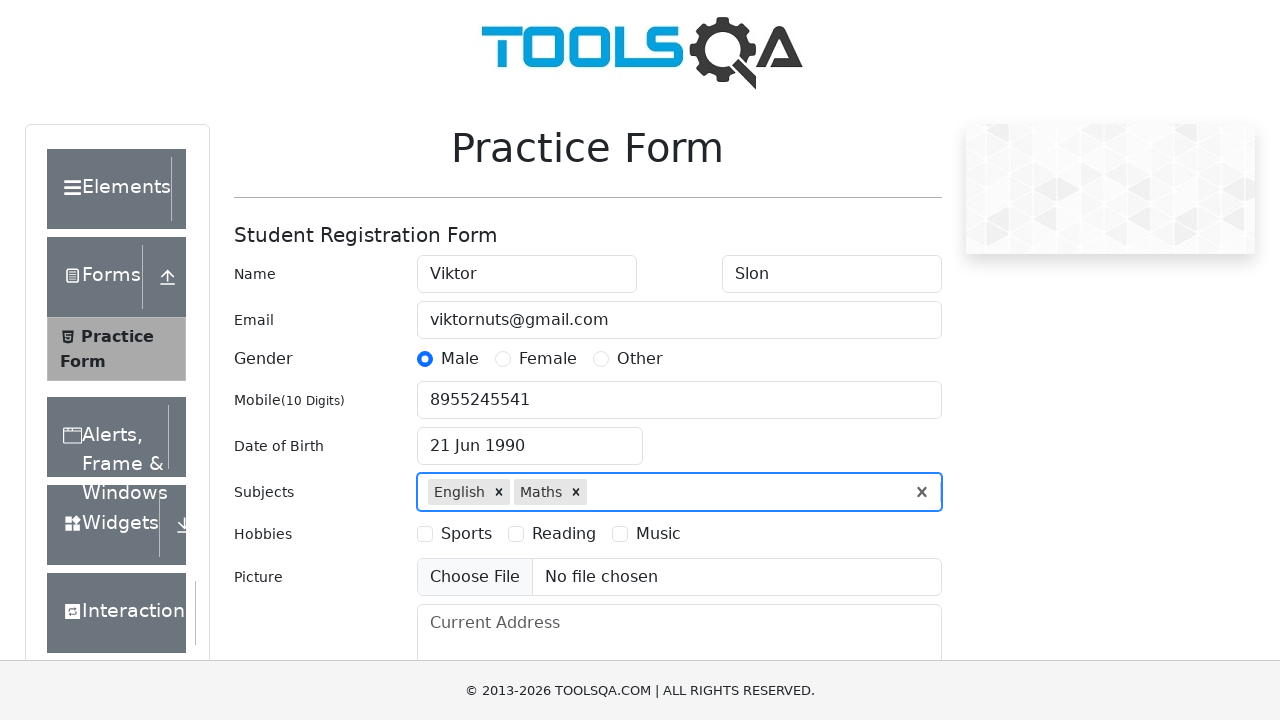

Selected Sports hobby at (466, 534) on label[for='hobbies-checkbox-1']
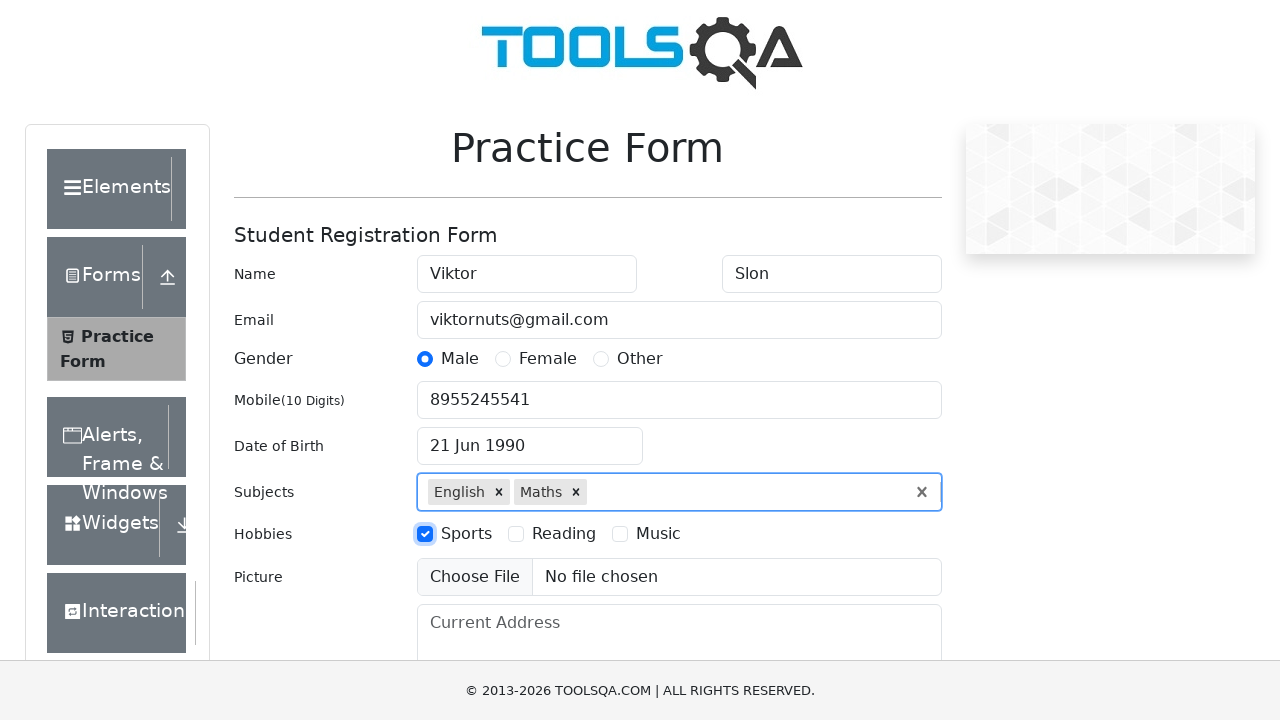

Selected Reading hobby at (564, 534) on label[for='hobbies-checkbox-2']
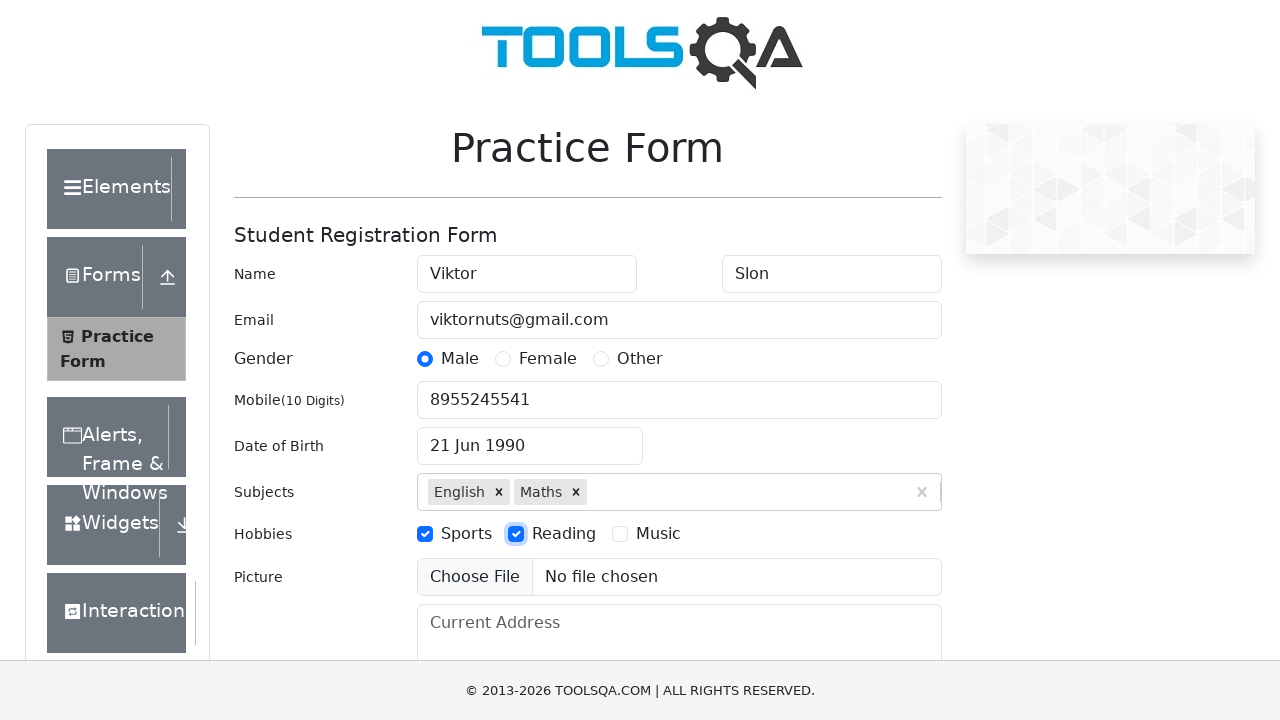

Filled current address with 'Nikolaya Shishka 21' on textarea[placeholder='Current Address']
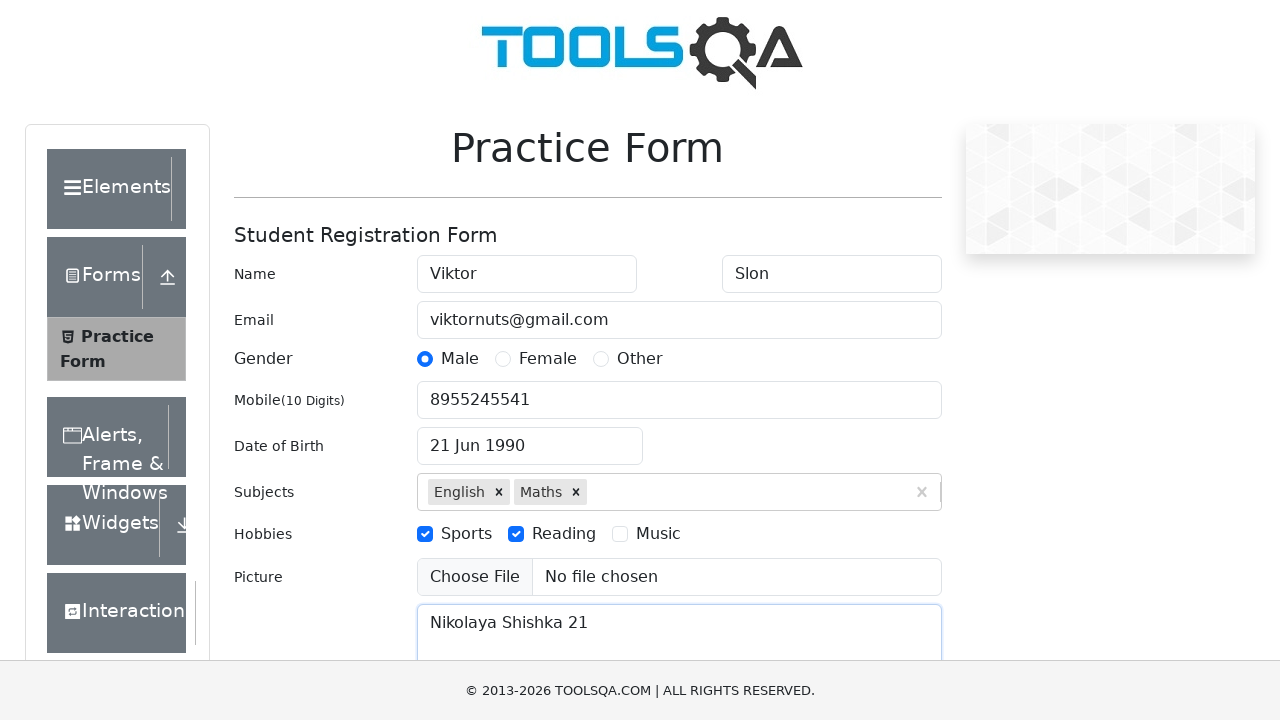

Scrolled address field into view
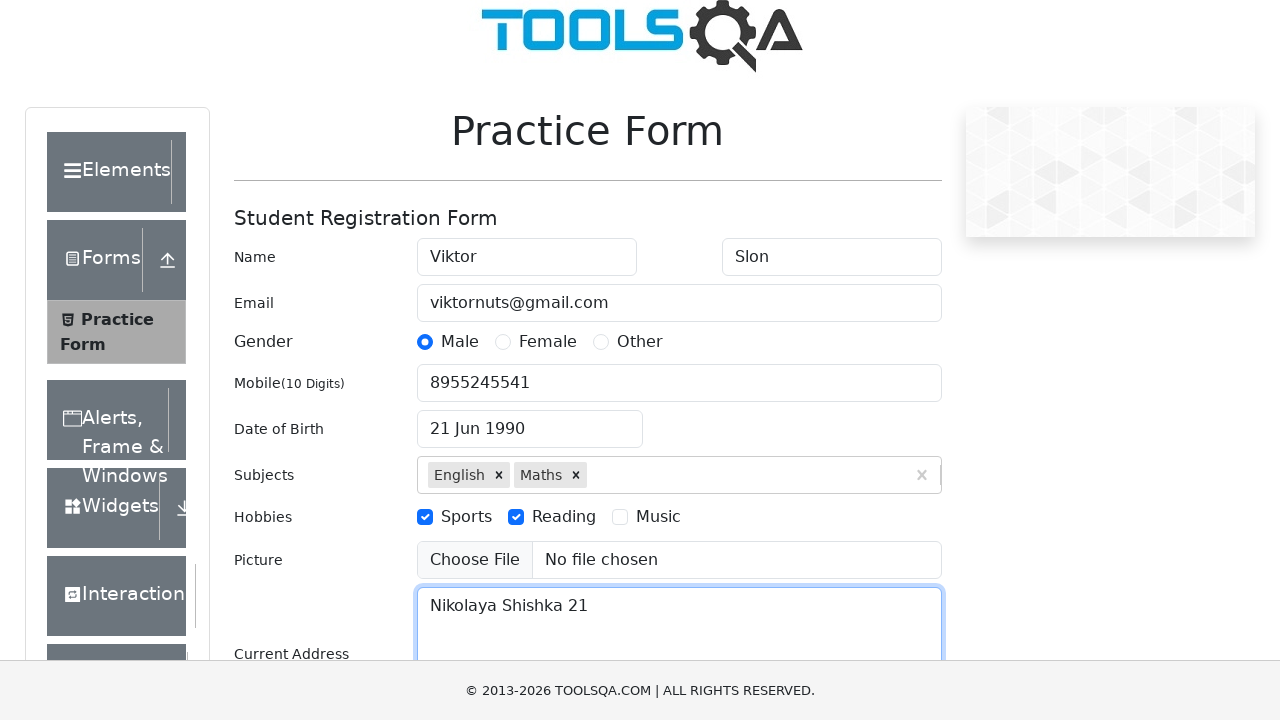

Typed 'Raj' in state selection field on #react-select-3-input
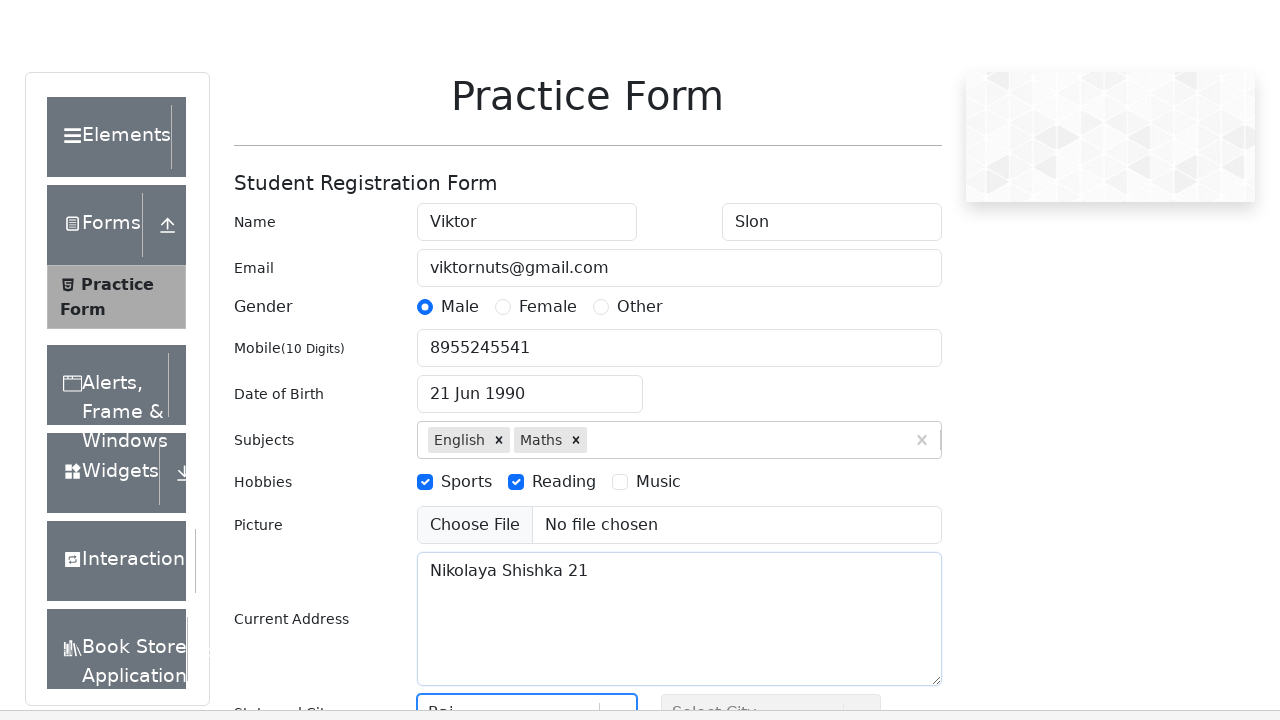

Pressed Enter to select Rajasthan state on #react-select-3-input
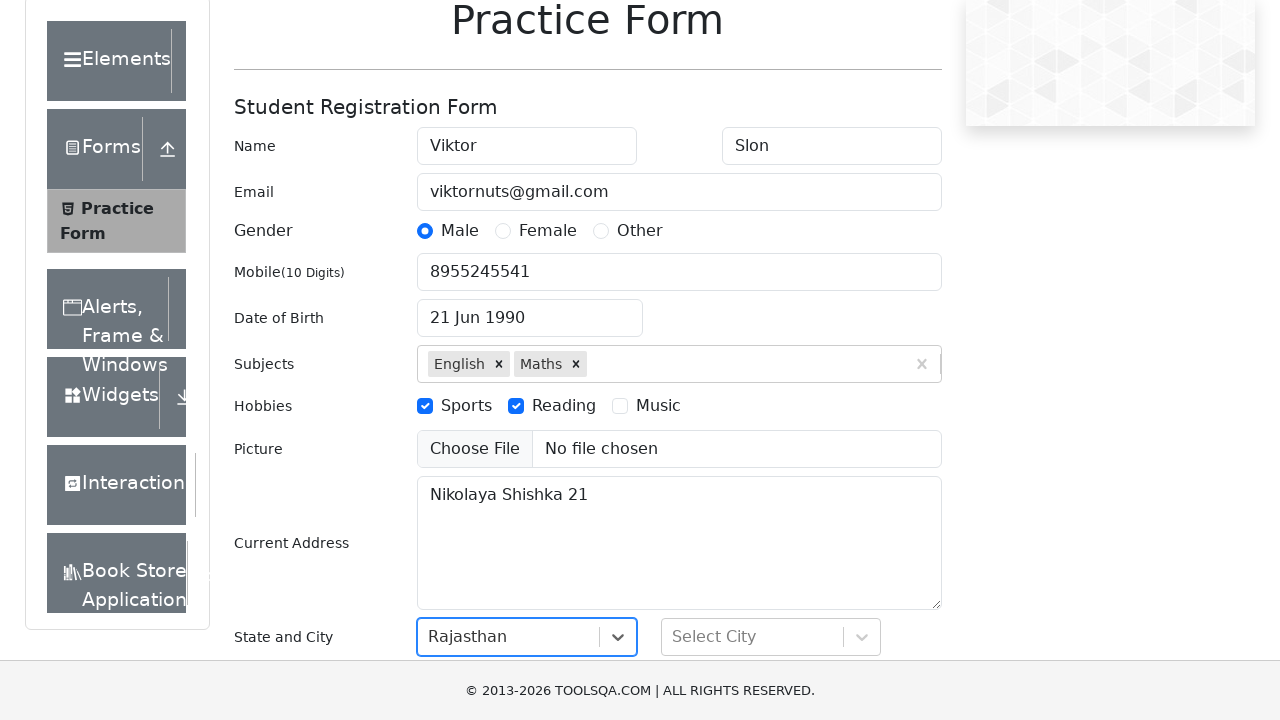

Typed 'Jaise' in city selection field on #react-select-4-input
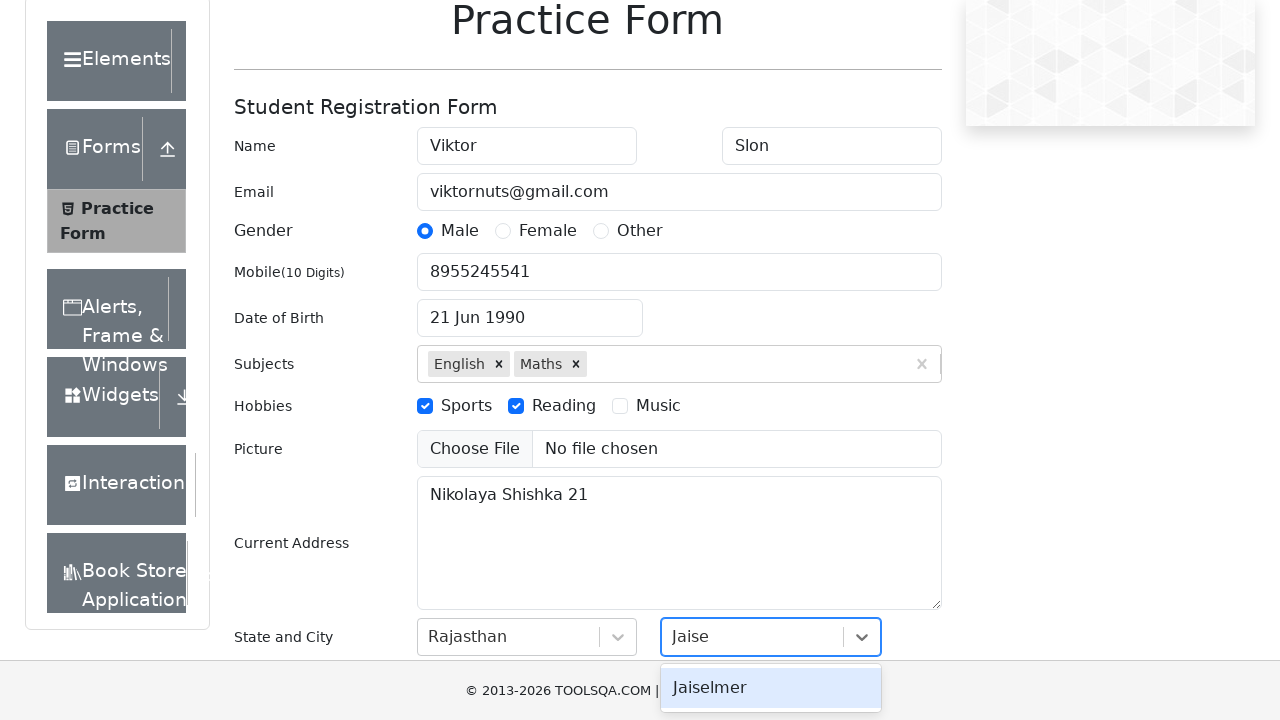

Pressed Enter to select Jaiselmer city on #react-select-4-input
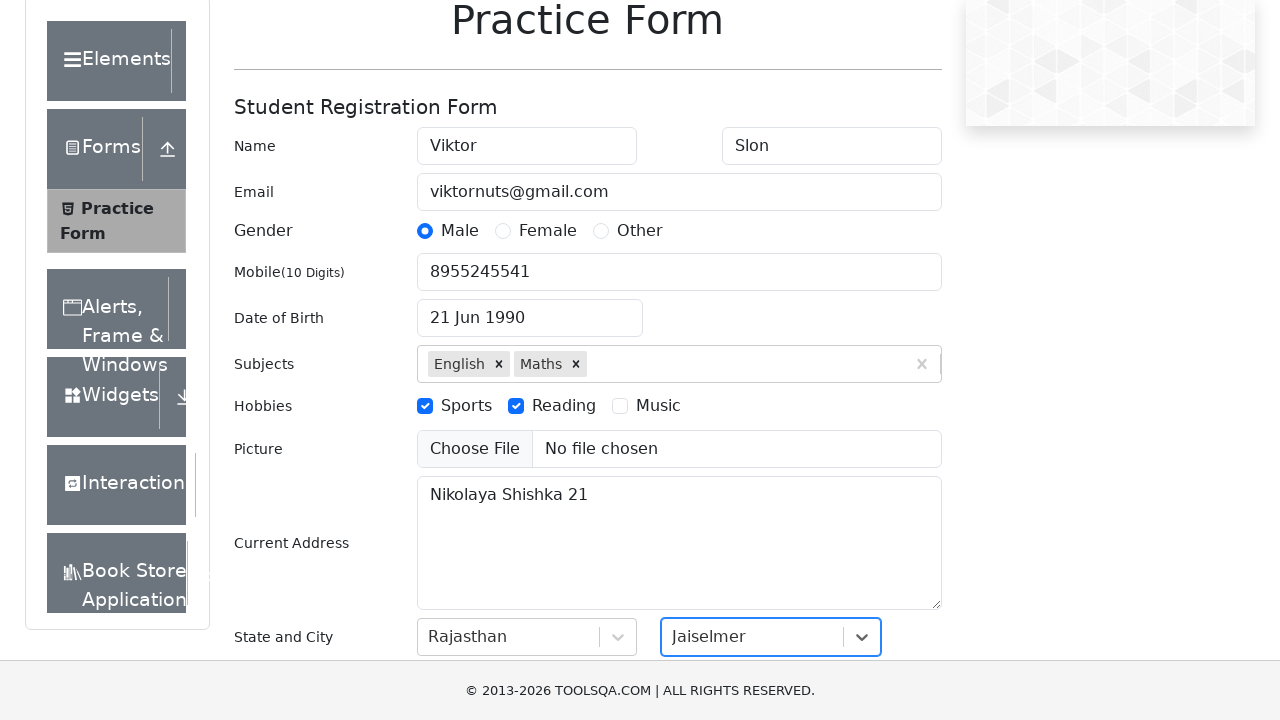

Clicked submit button to submit the form at (885, 499) on #submit
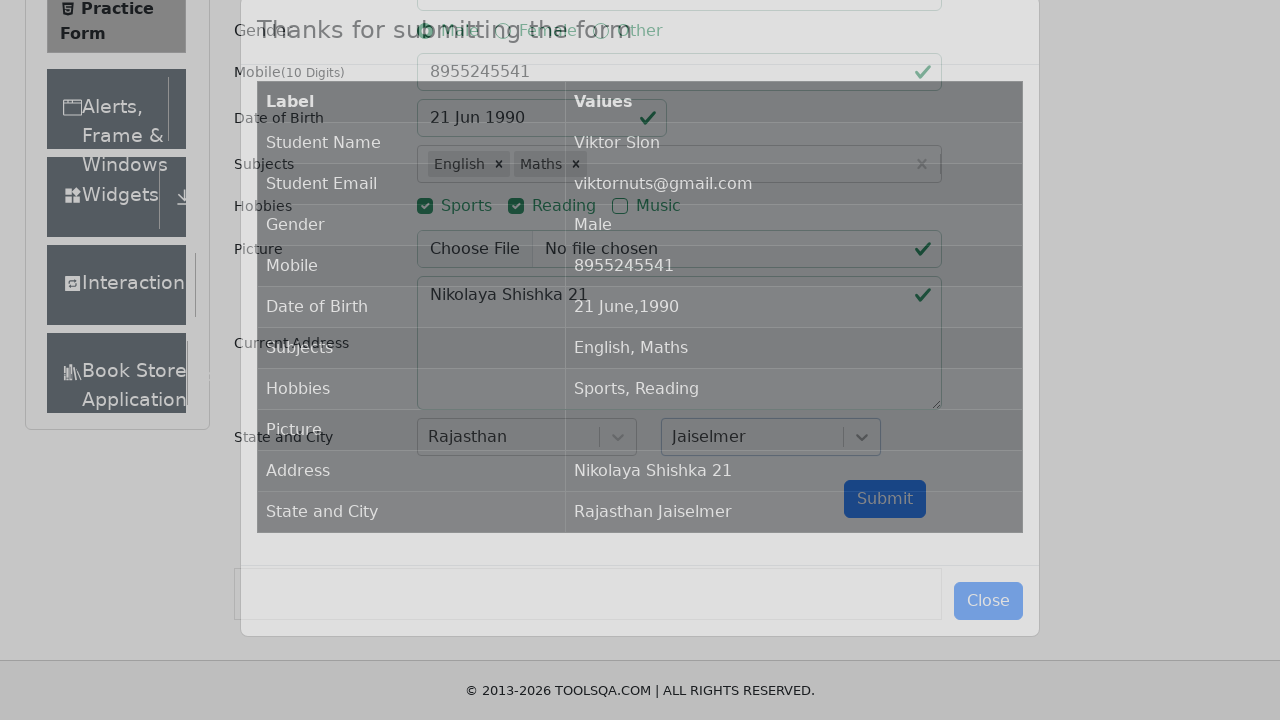

Form submission confirmed - results modal appeared
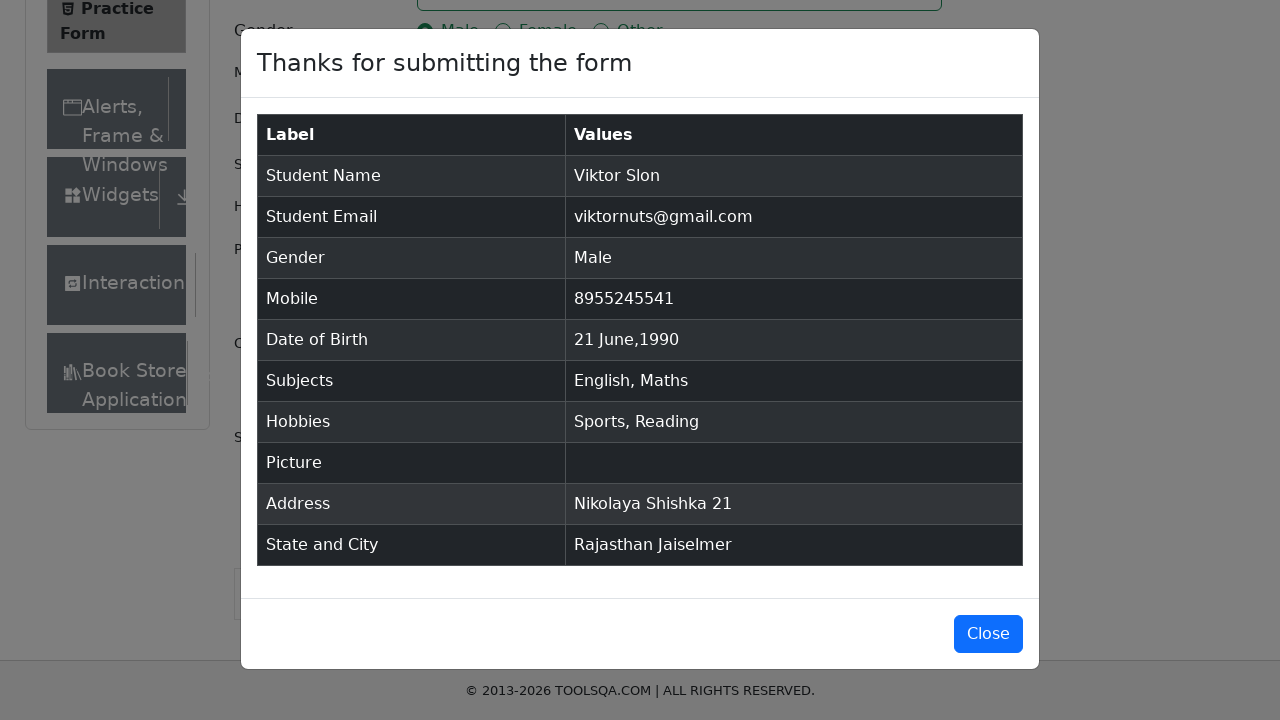

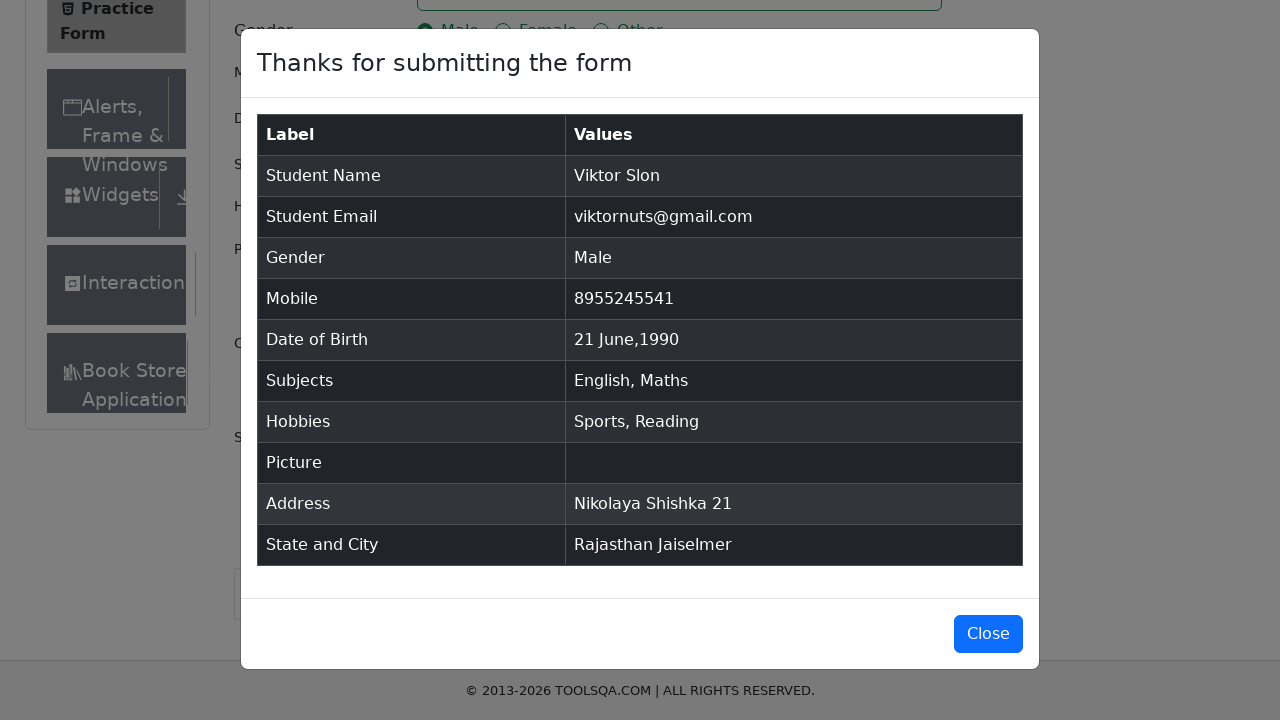